Tests a web form by filling out all fields including name, job title, education level, gender, experience, and date, then submitting the form and verifying successful submission.

Starting URL: https://formy-project.herokuapp.com/form

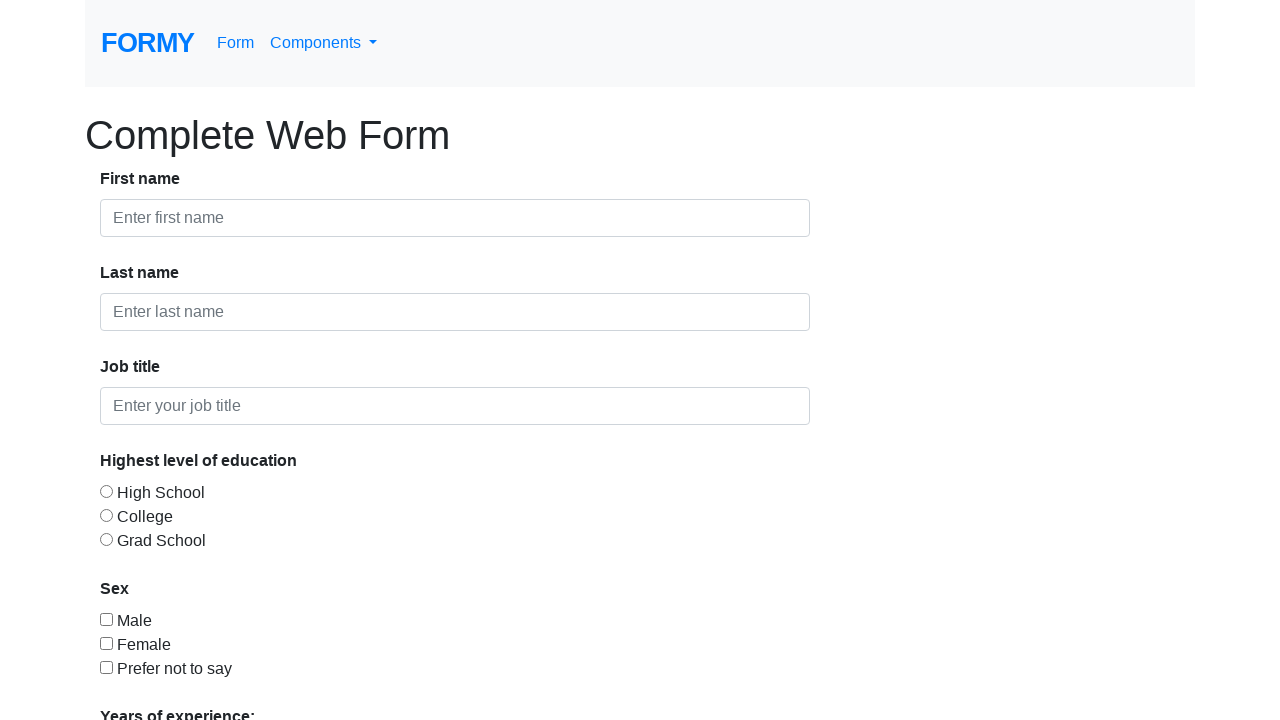

Filled first name field with 'Helen' on input#first-name
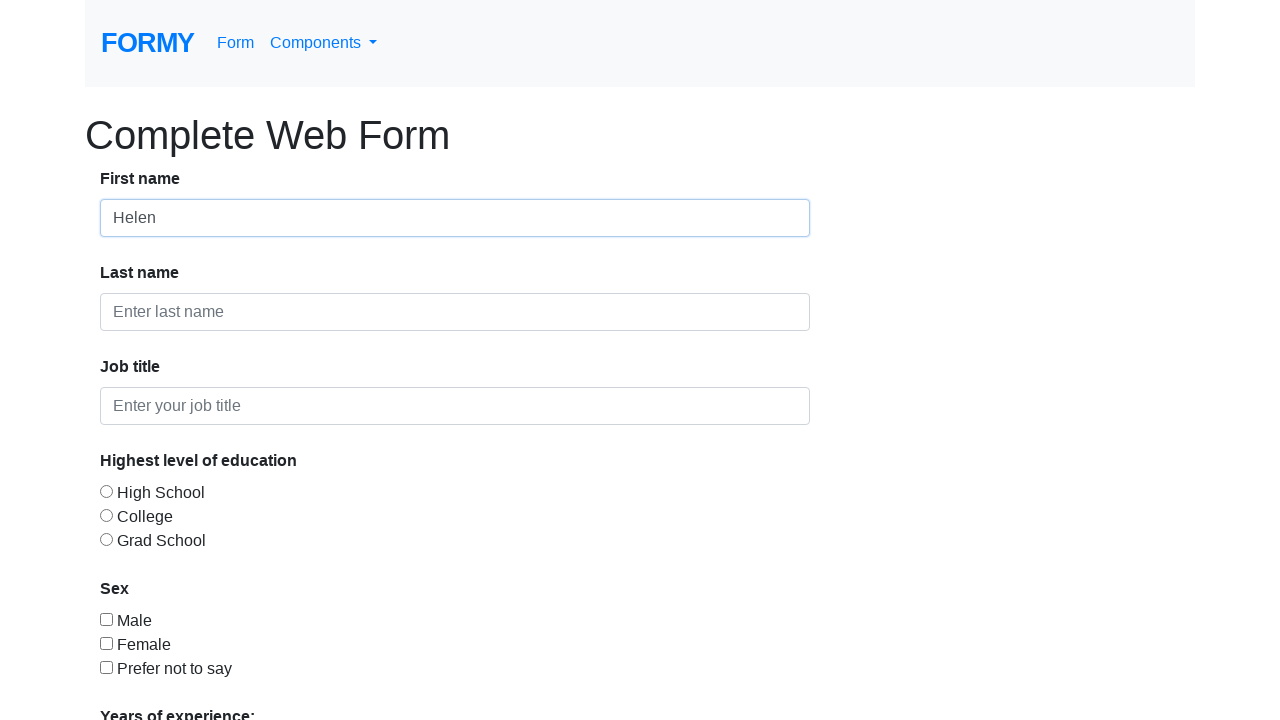

Filled last name field with 'Pie' on input#last-name
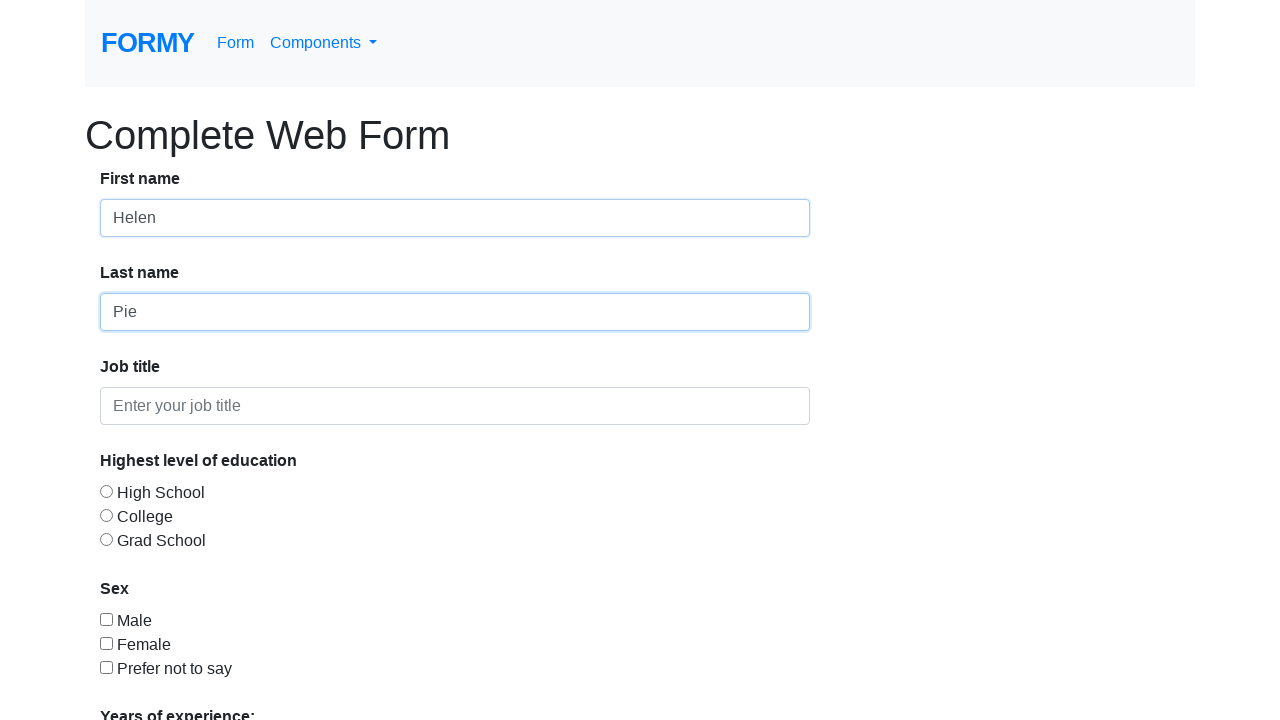

Filled job title field with 'Senior Software Developer' on input#job-title
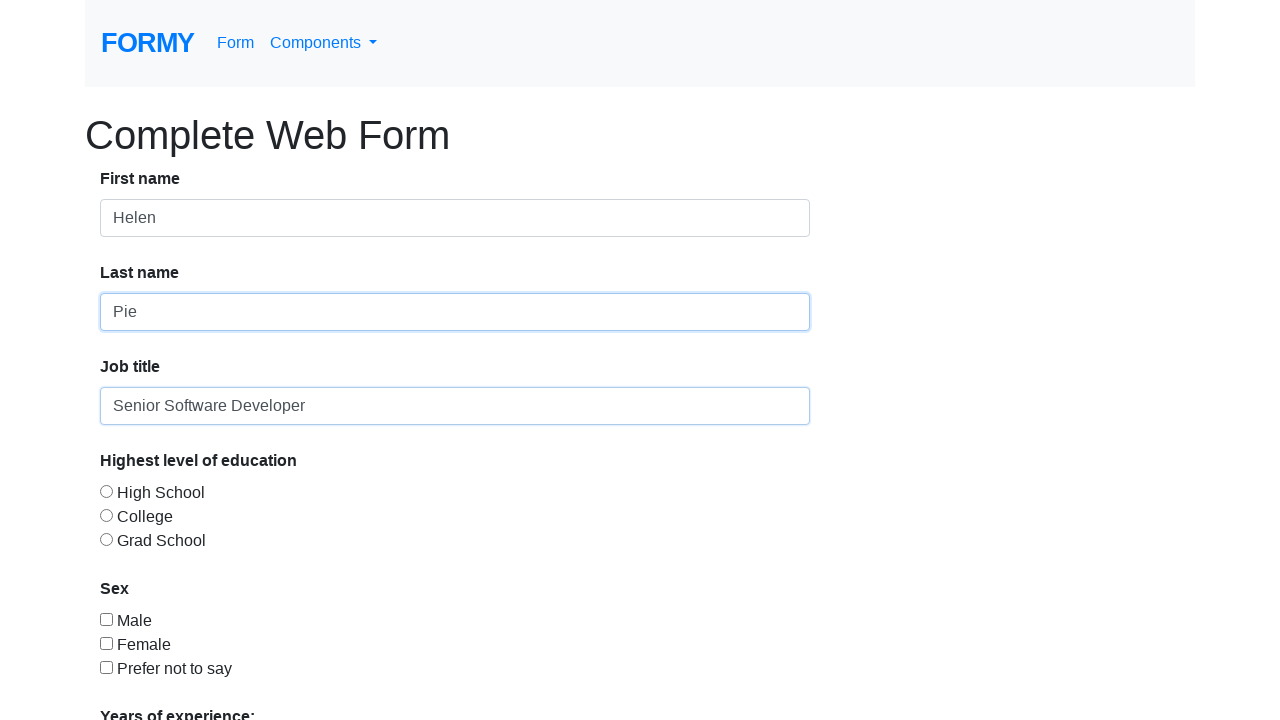

Selected College education level at (106, 515) on input#radio-button-2
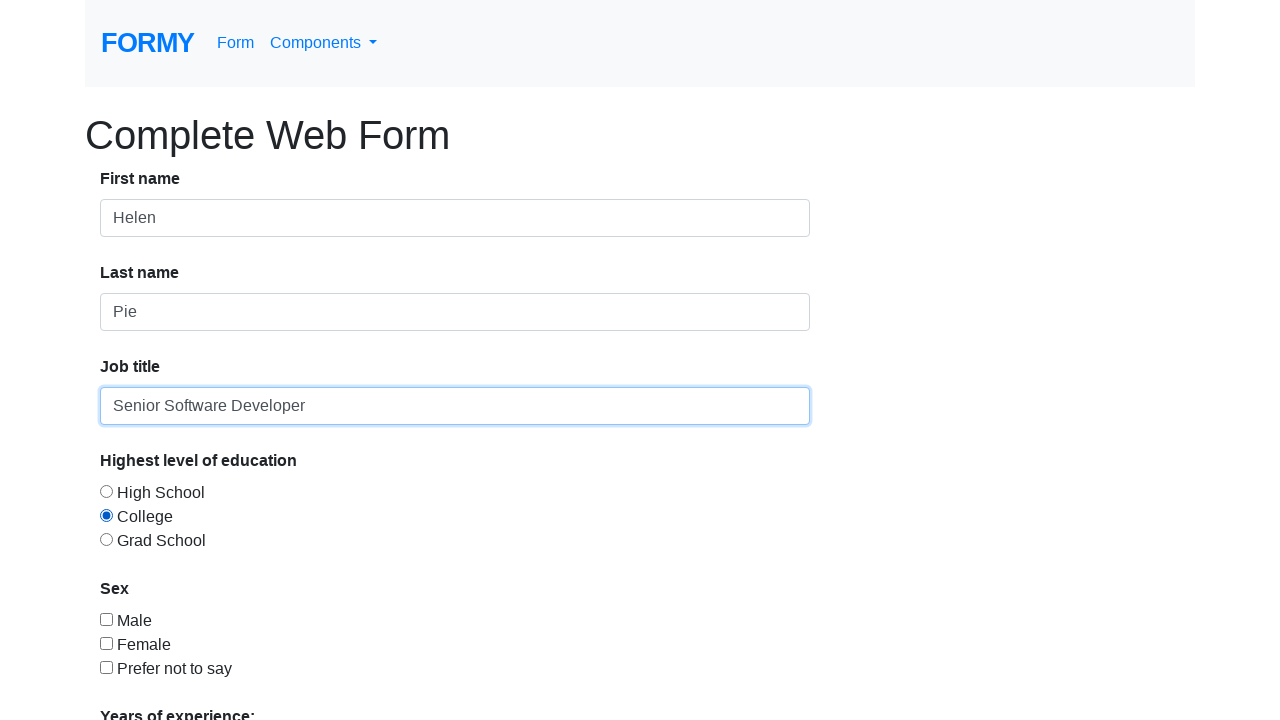

Selected Male gender checkbox at (106, 619) on input#checkbox-1
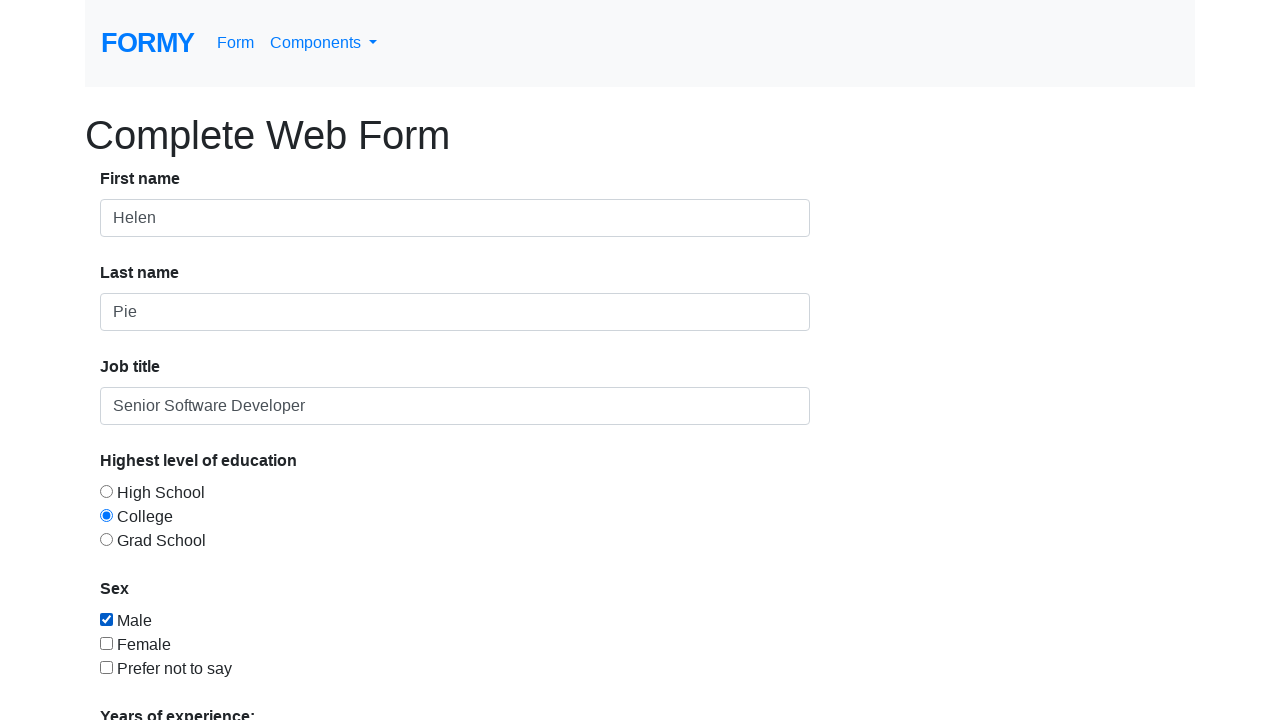

Selected '0-1' years of experience from dropdown on select#select-menu
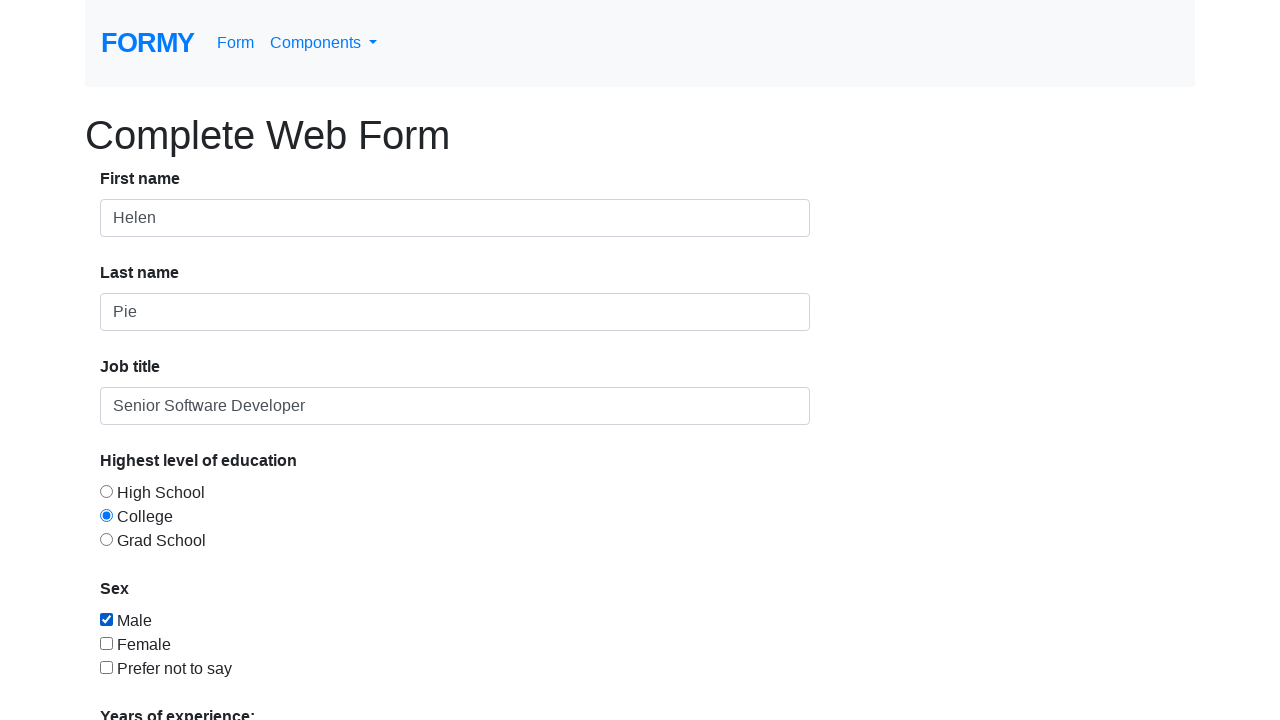

Filled date field with '05/12/2003' on input#datepicker
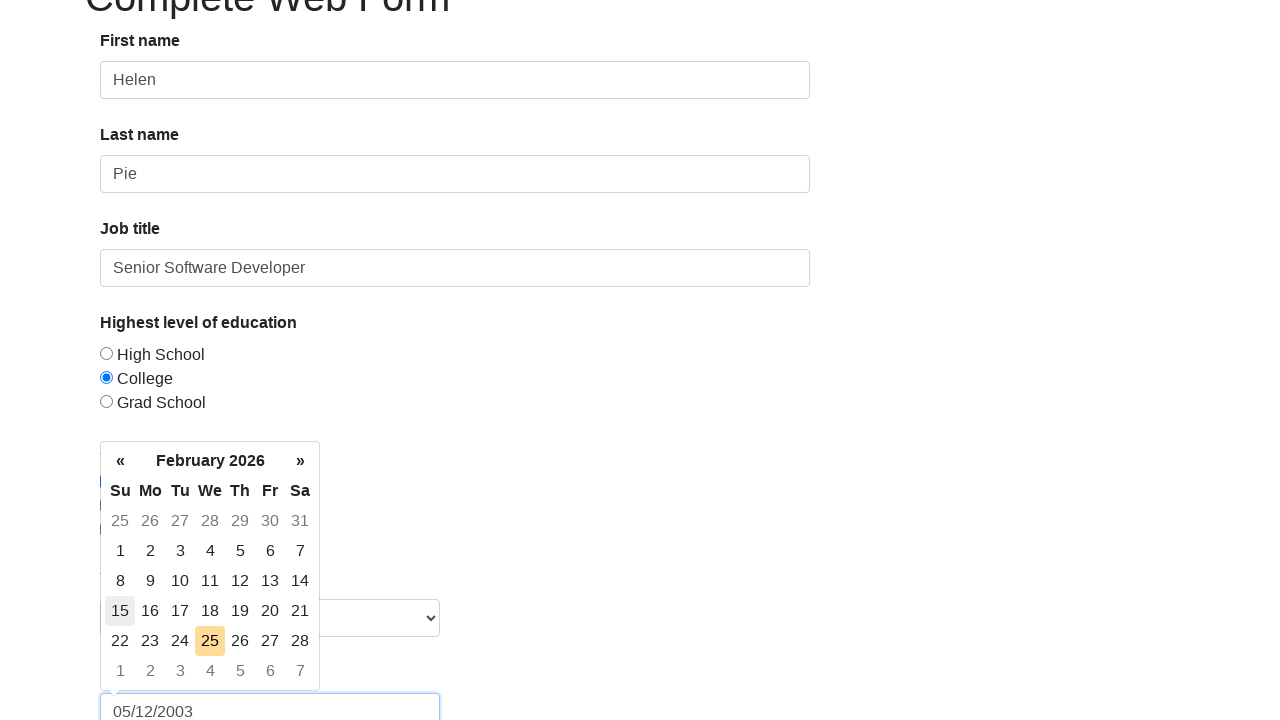

Clicked Submit button to submit the form at (148, 680) on a:text('Submit')
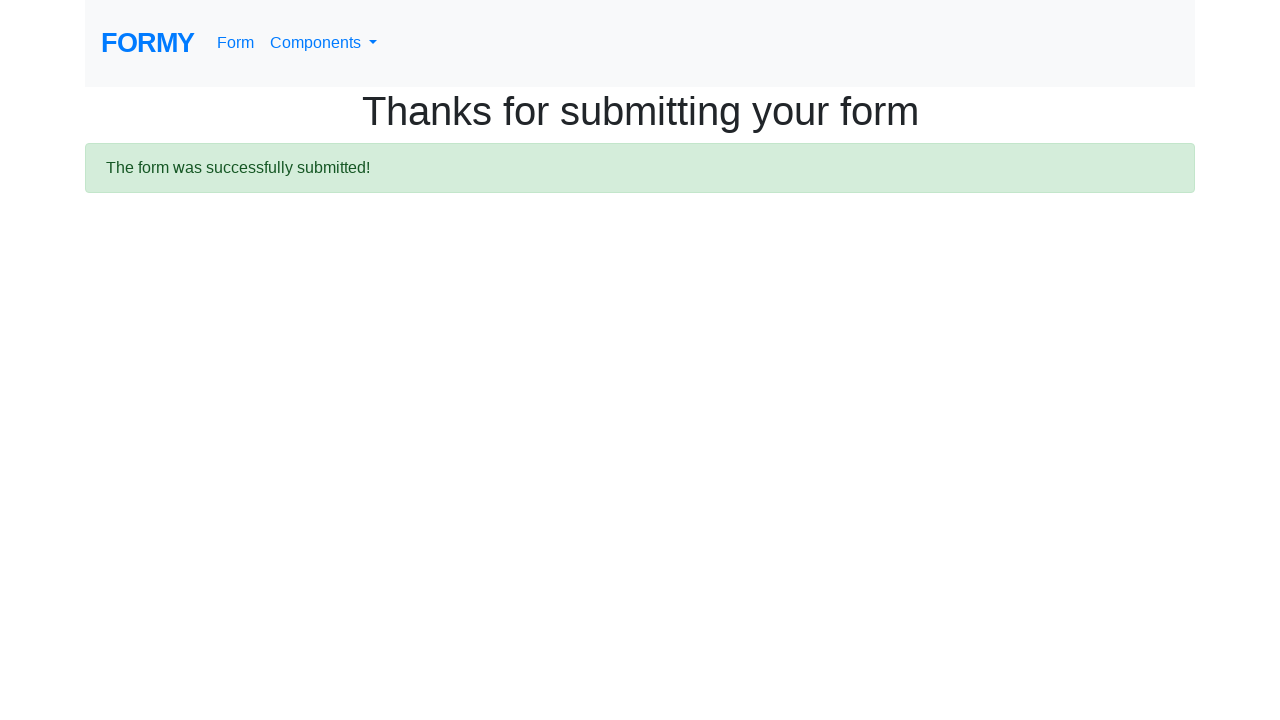

Form submission confirmed with success message 'Thanks for submitting your form'
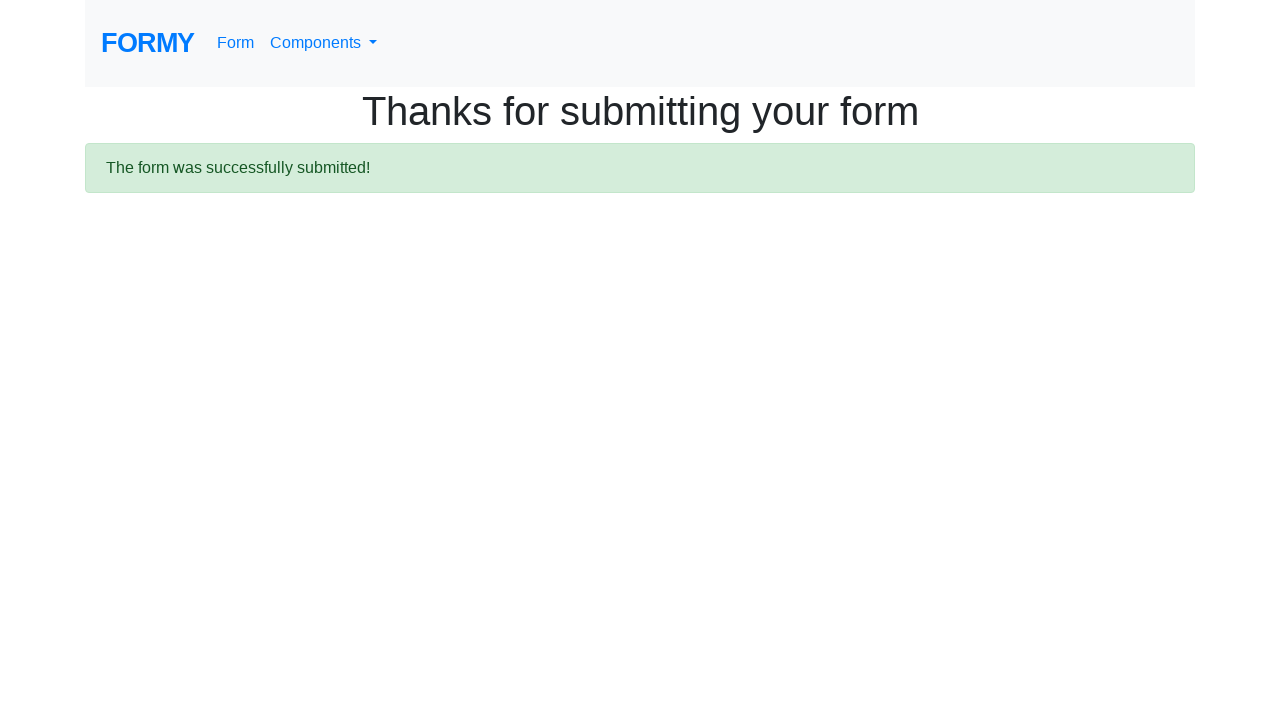

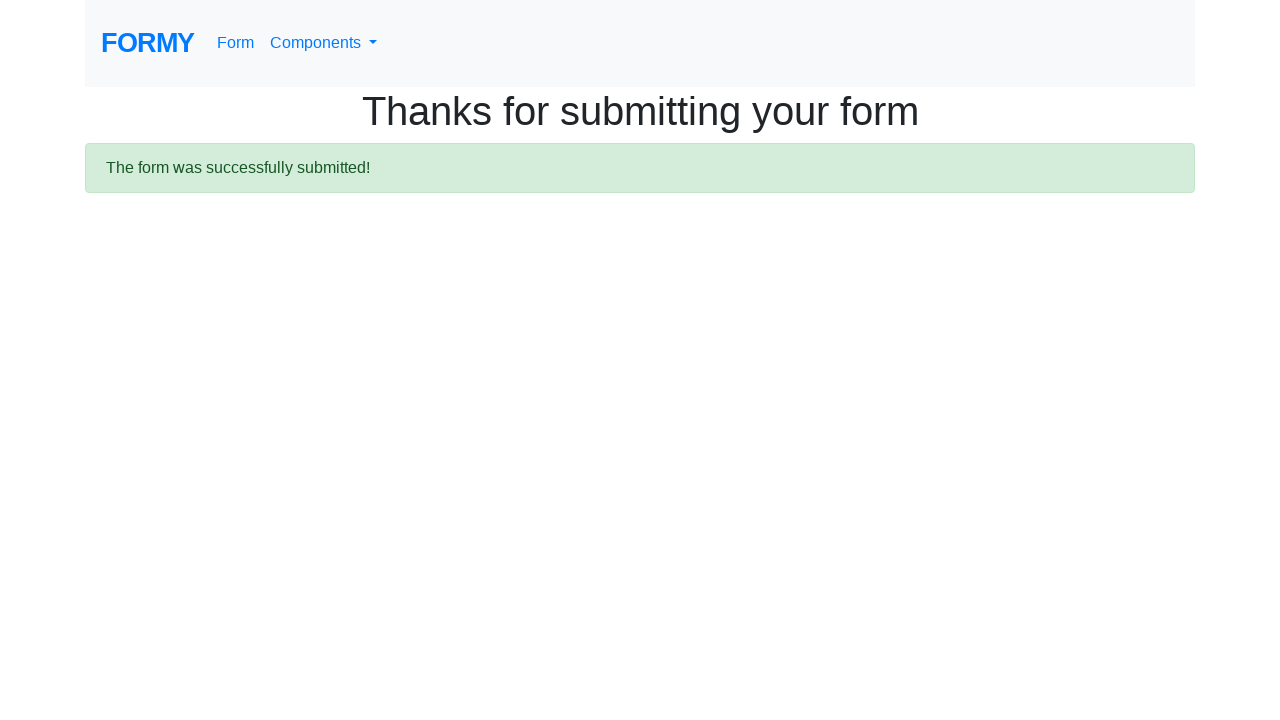